Tests timeout configuration by clicking an AJAX button and then clicking the success element with an extended timeout

Starting URL: http://uitestingplayground.com/ajax

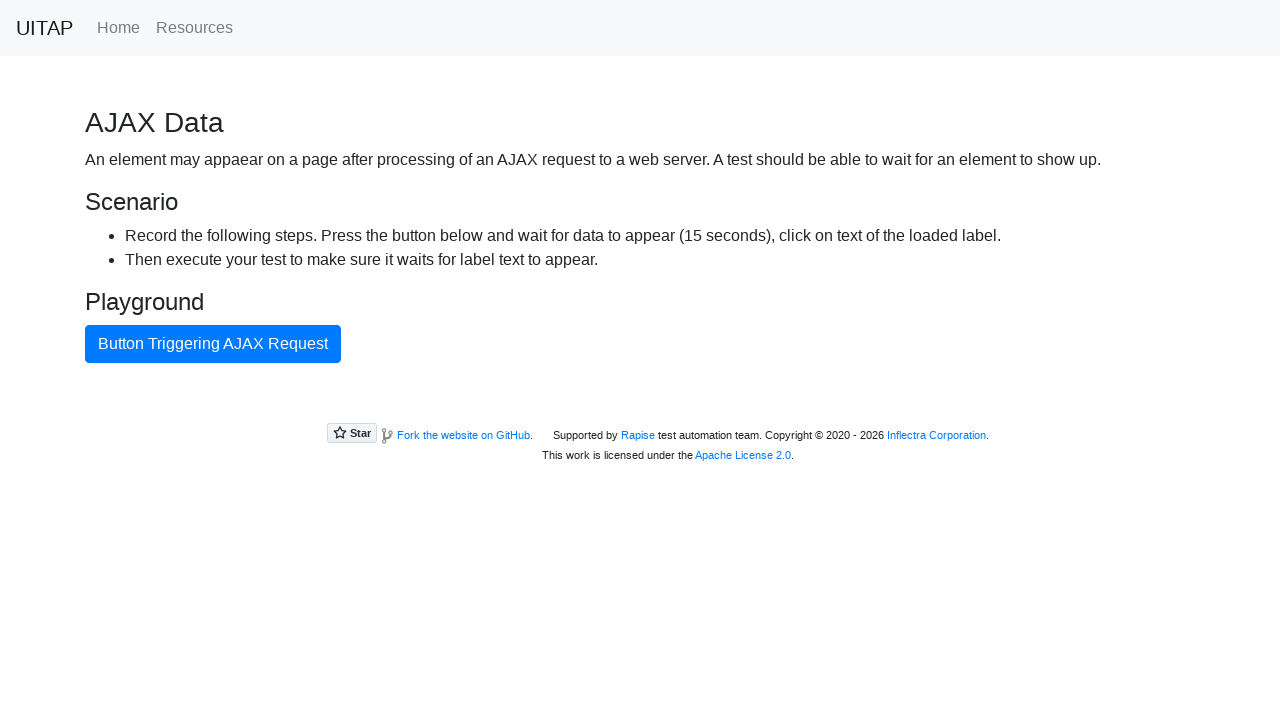

Clicked button triggering AJAX request at (213, 344) on internal:text="Button Triggering AJAX Request"i
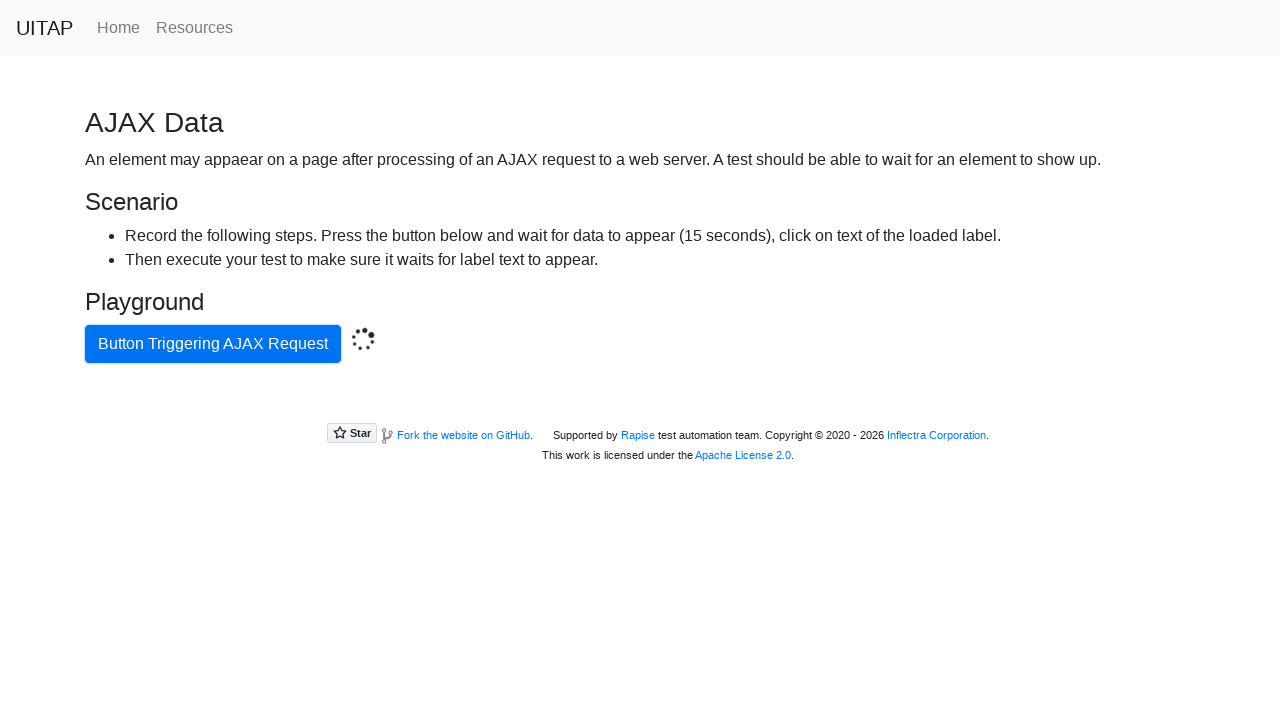

Located success button element
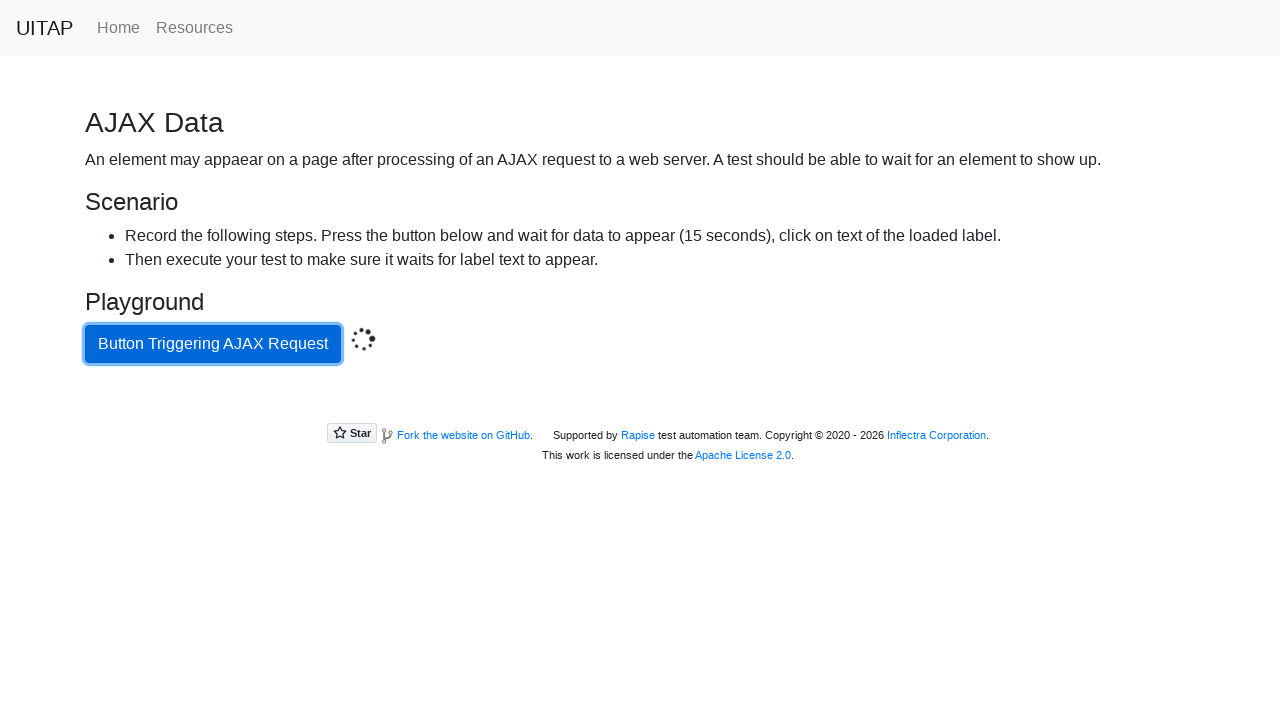

Clicked success button with 18 second timeout at (640, 405) on .bg-success
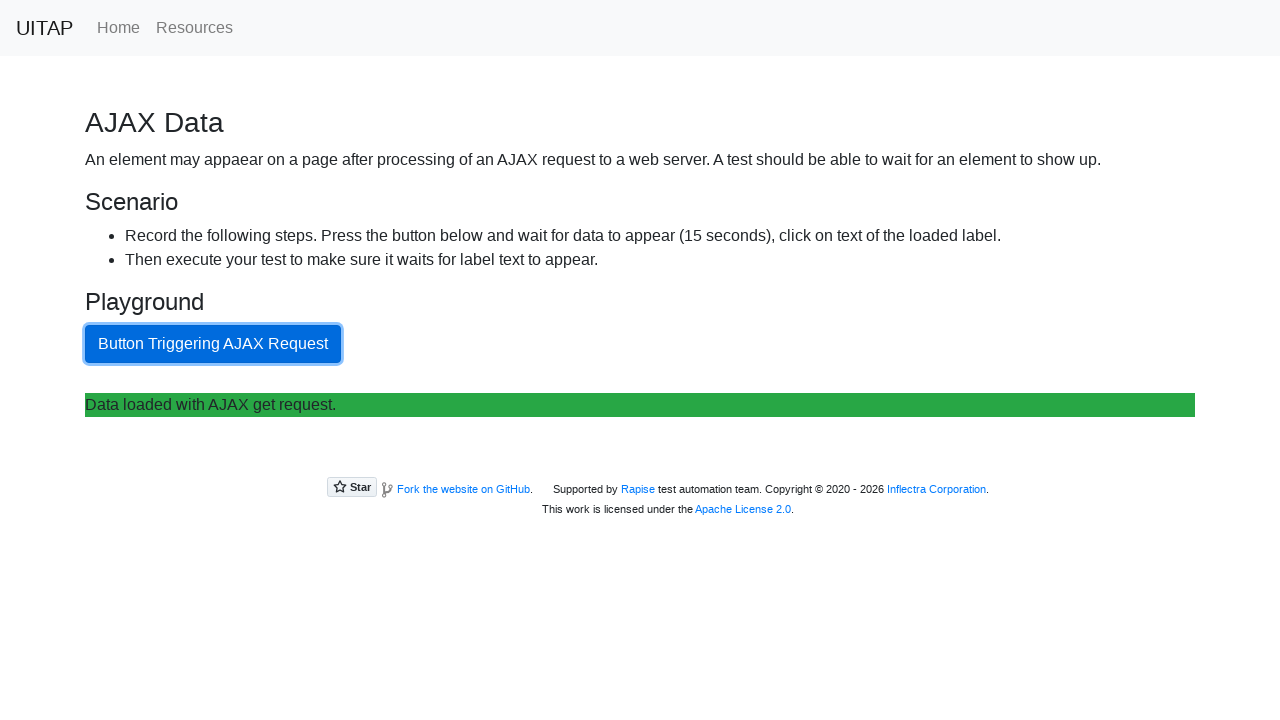

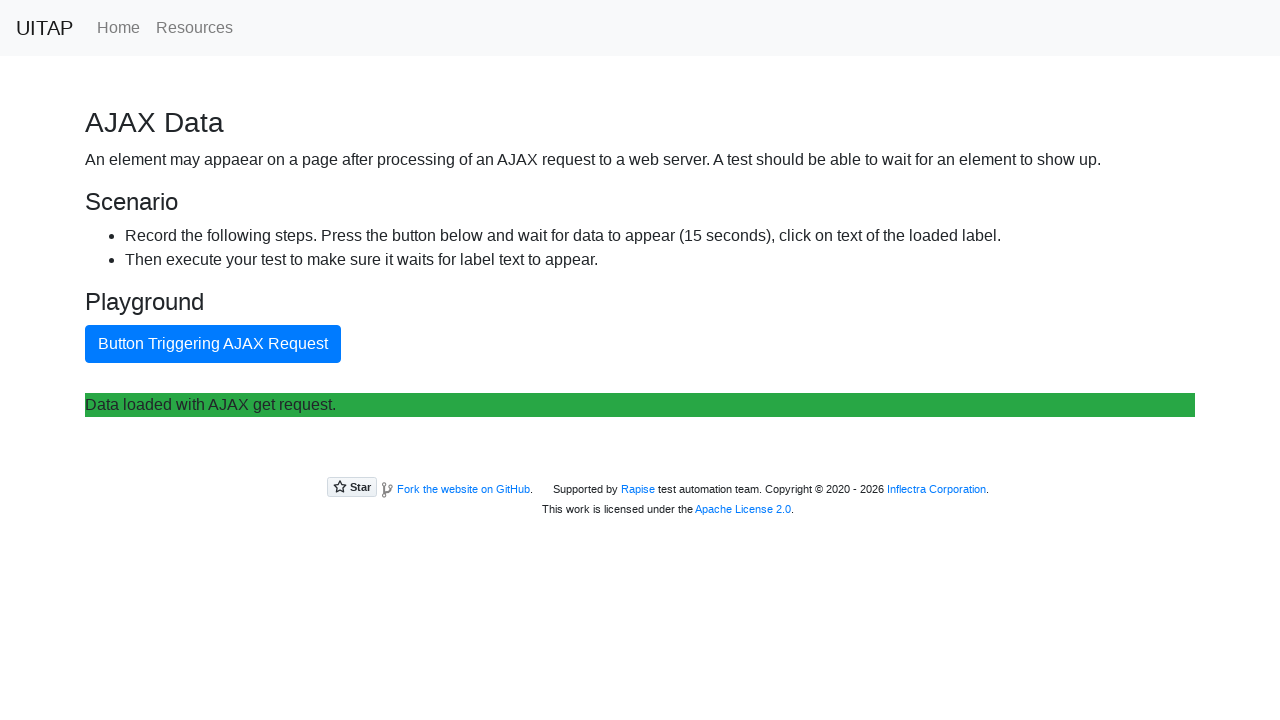